Tests the dark theme toggle functionality by clicking the theme switch and verifying the data-theme attribute changes to dark

Starting URL: https://ethermine.org/

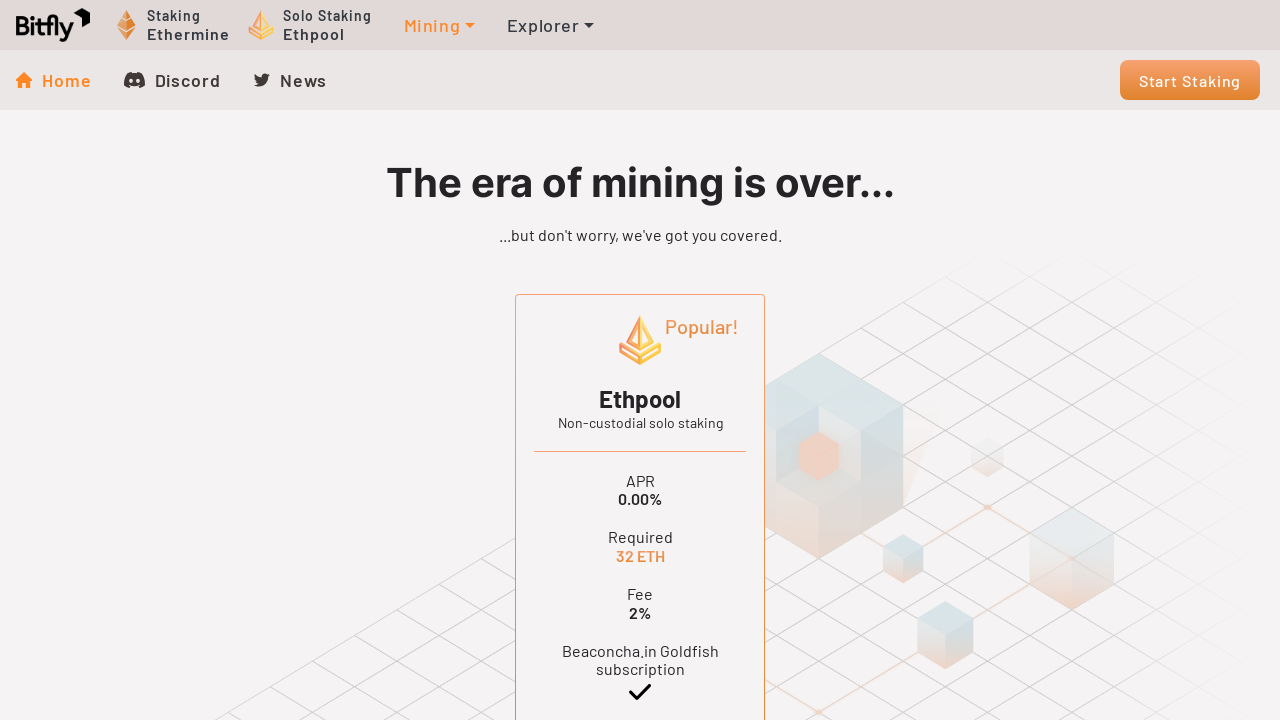

Clicked dark theme toggle button at (186, 674) on .theme-switch
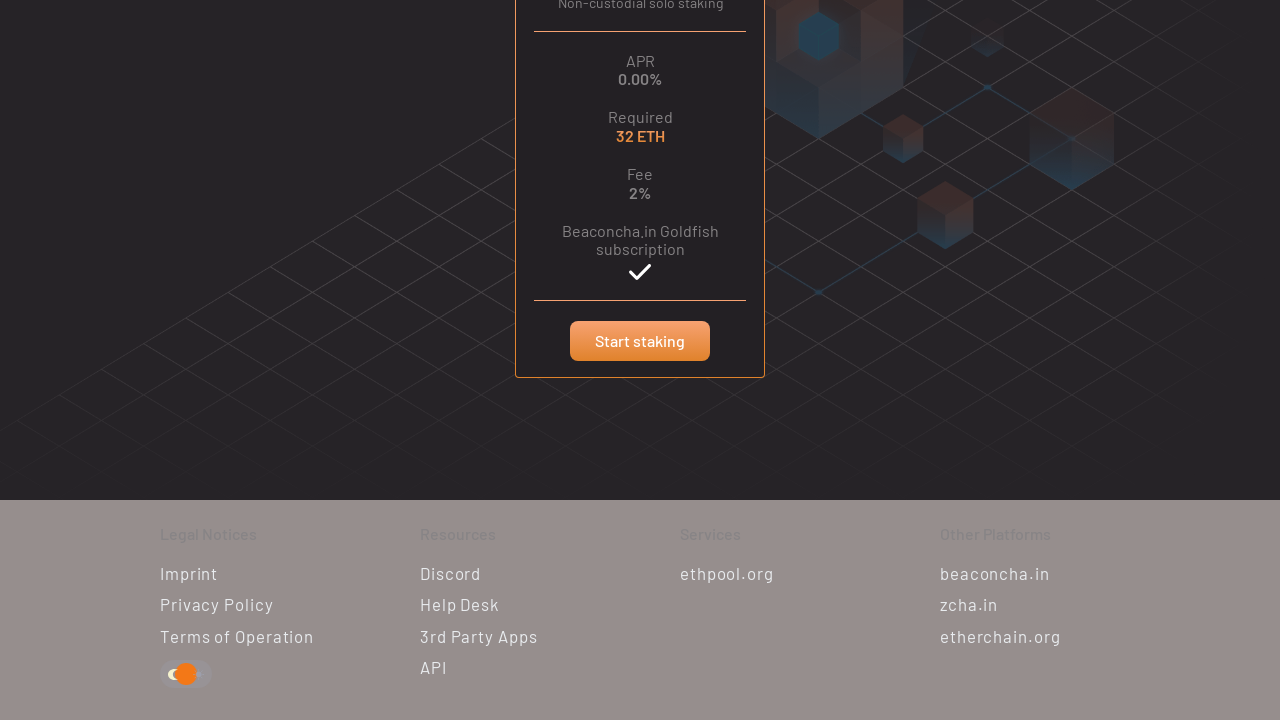

Retrieved data-theme attribute from html element
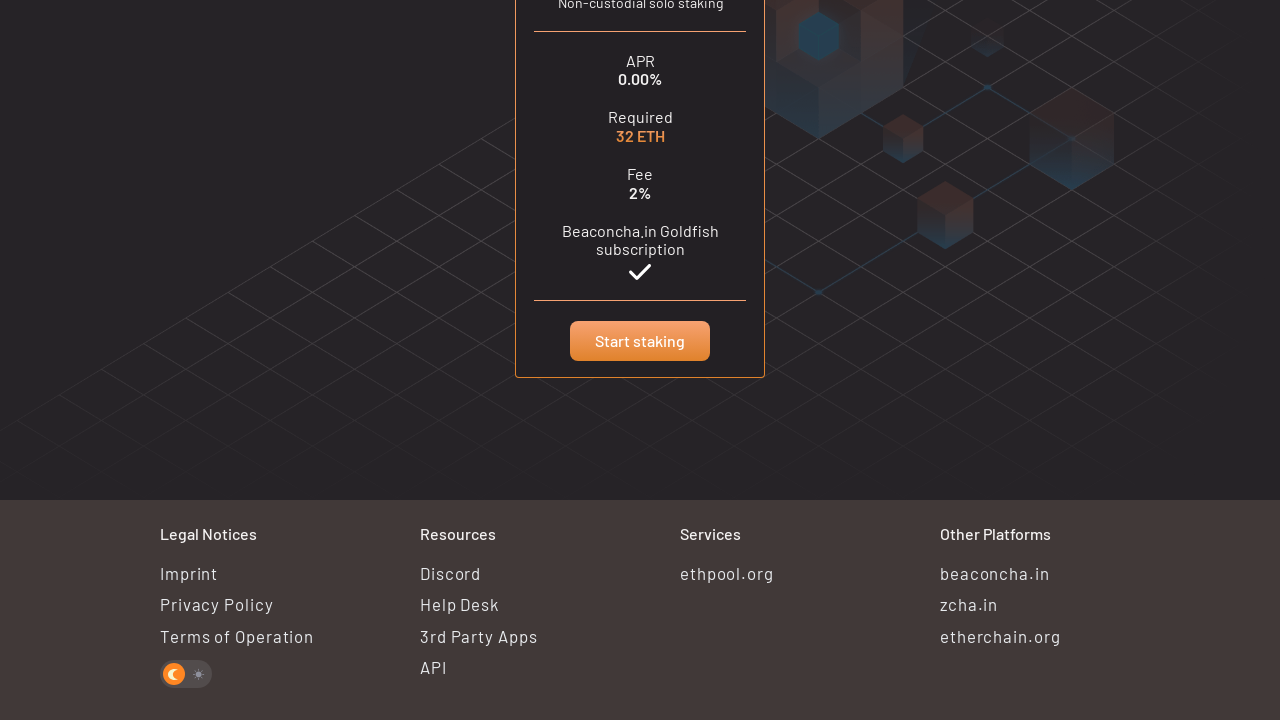

Verified data-theme attribute is set to 'dark'
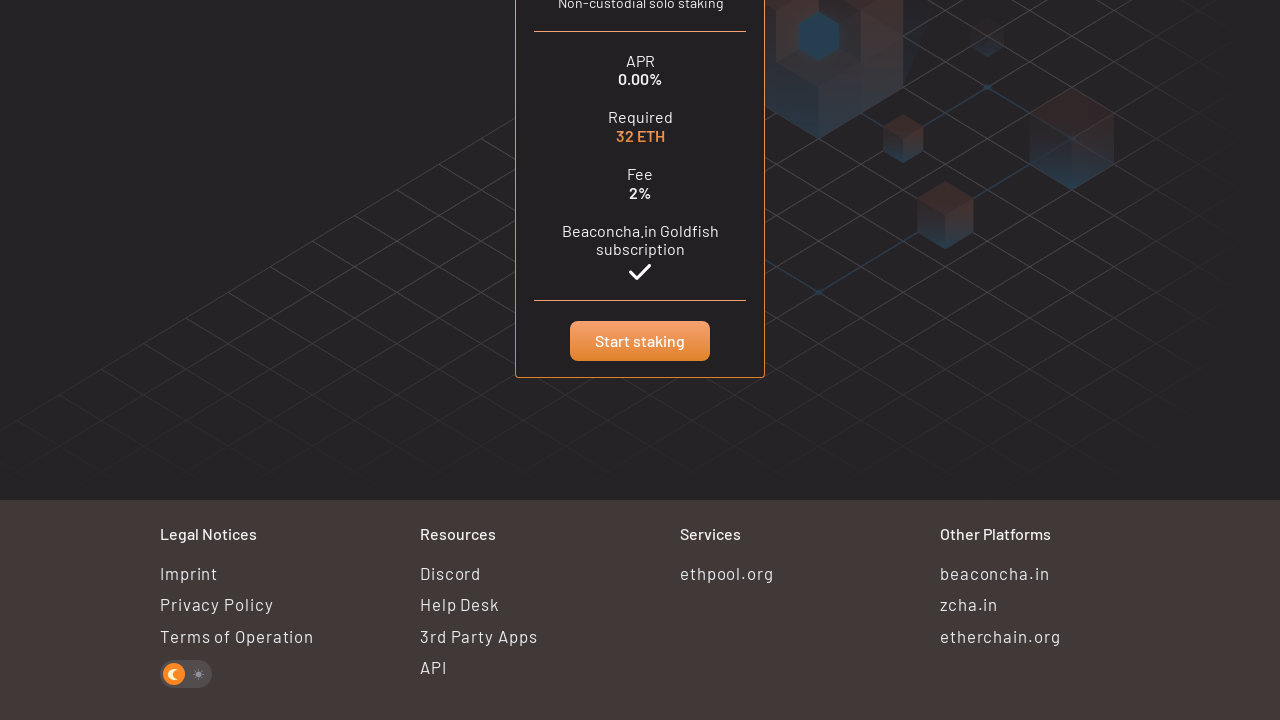

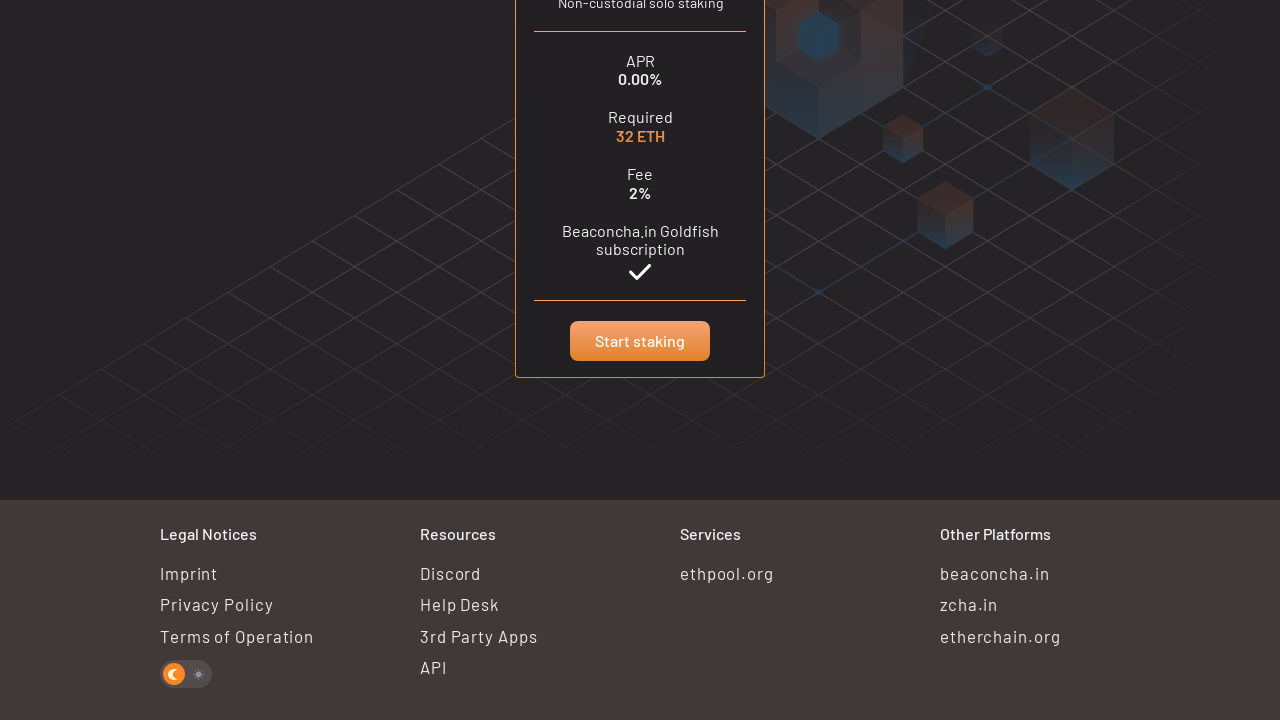